Tests dropdown selection functionality on a Tamil calendar website by selecting a month option using its index position (index 5, which would be the 6th option).

Starting URL: https://www.tamildailycalendar.com/tamil_daily_calendar.php?msg=Tamil%20Daily%20Calendar%202019

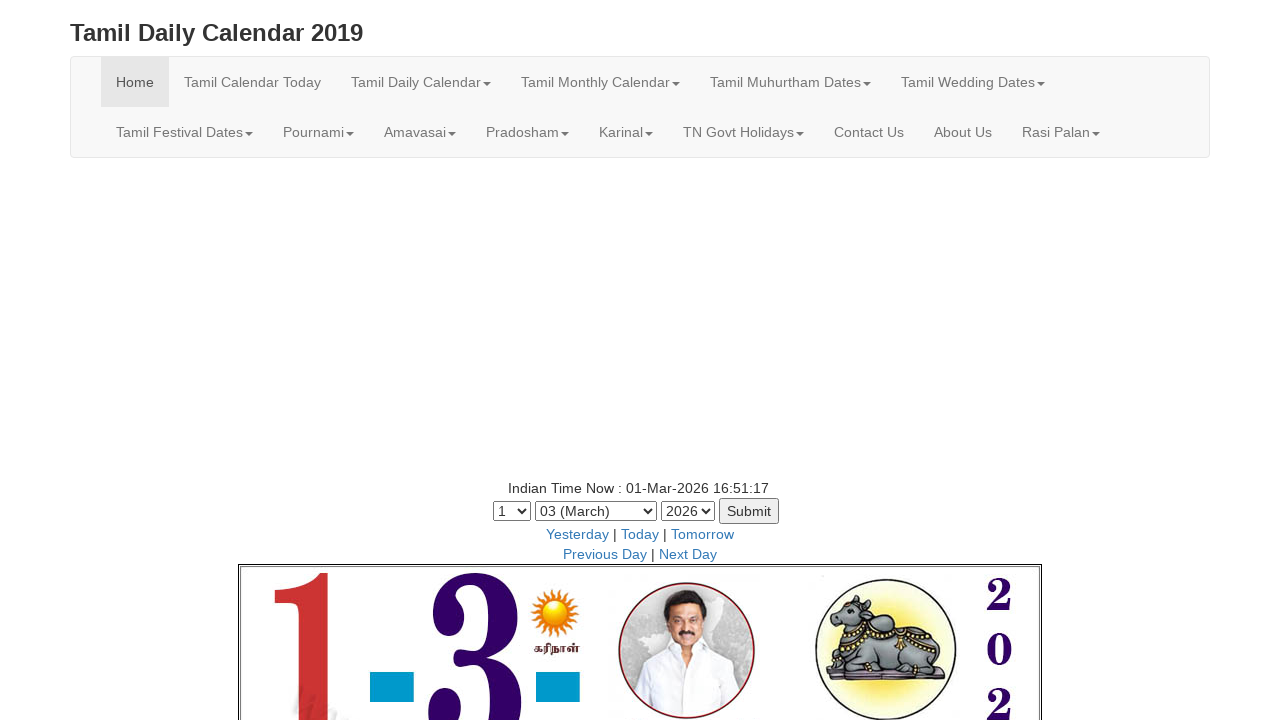

Month dropdown selector is available on the page
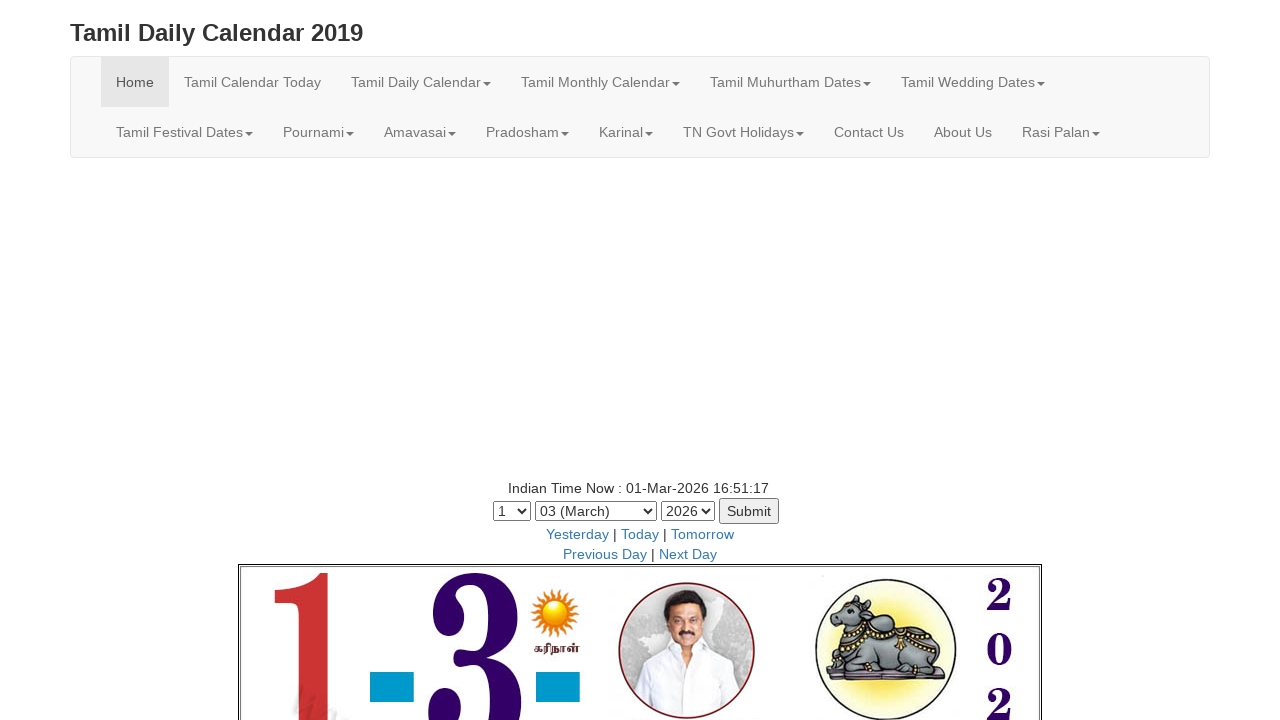

Selected month option at index 5 (6th option) from the dropdown on select[name='month']
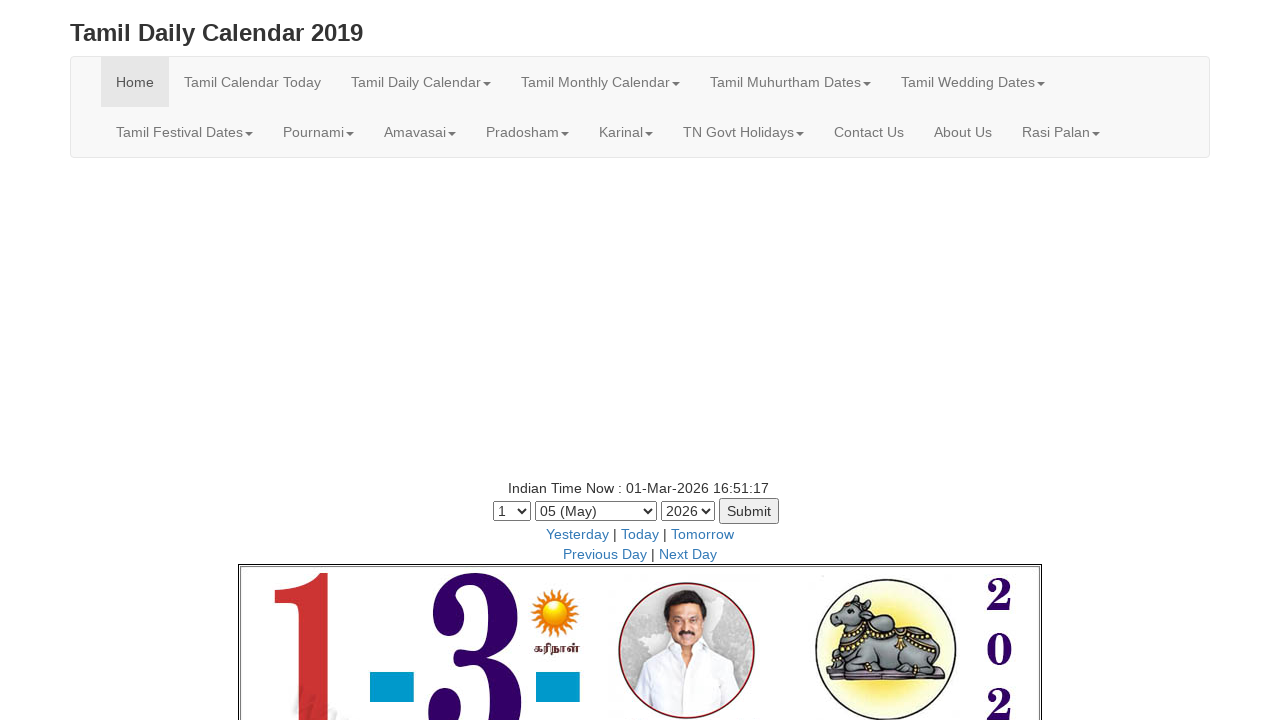

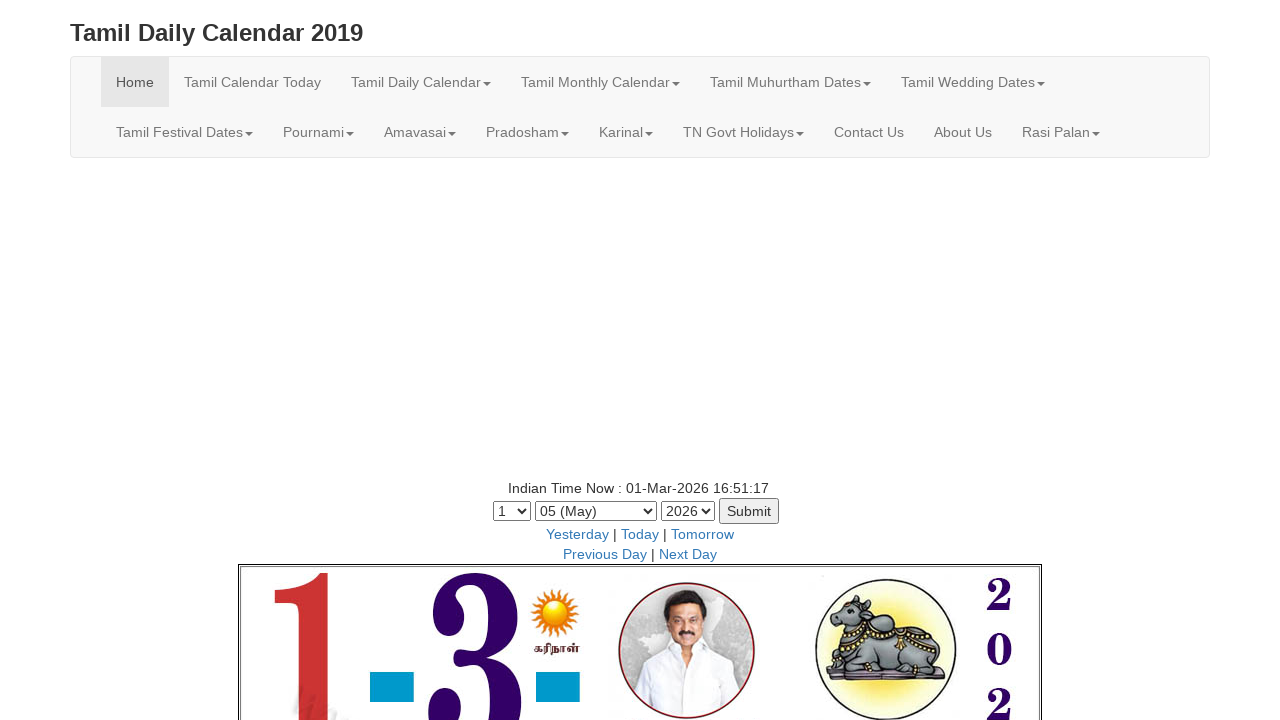